Tests iframe interaction on Paytm website by clicking Sign In button, switching to iframe, and clicking Watch Video link

Starting URL: https://www.paytm.com/

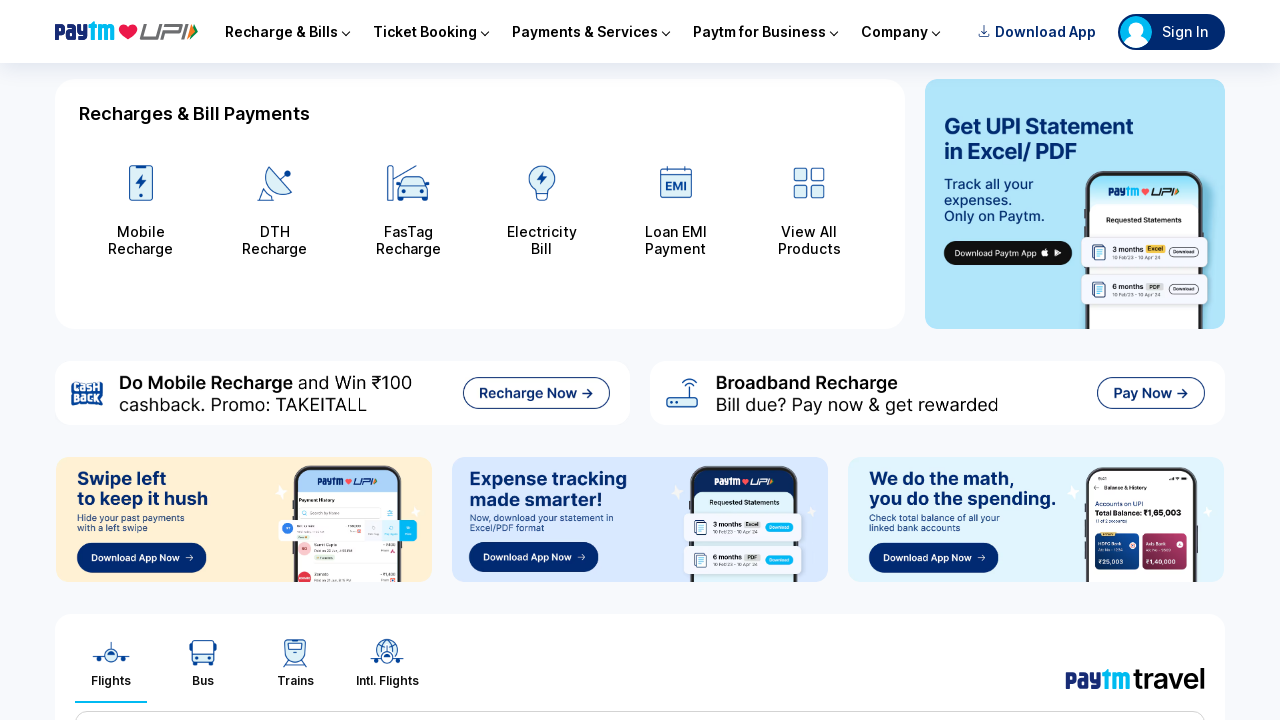

Clicked Sign In button at (1185, 32) on xpath=//*[text()='Sign In']
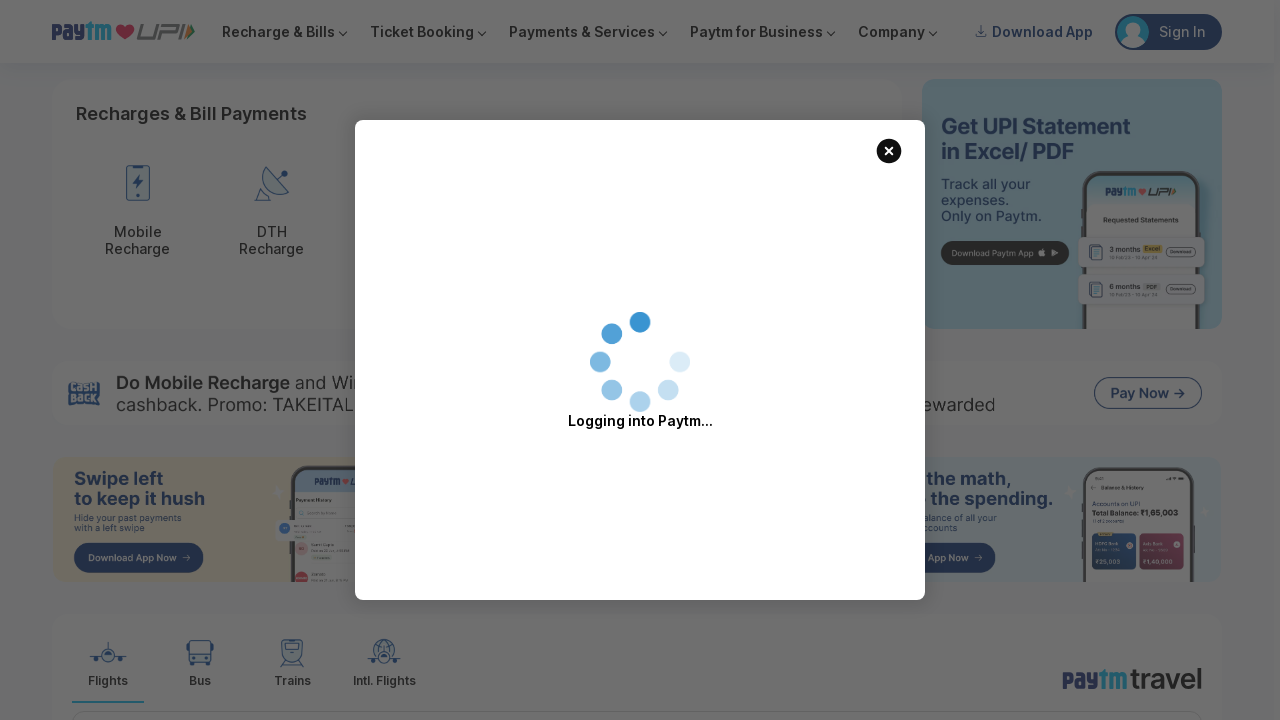

Waited 1 second for iframe to appear
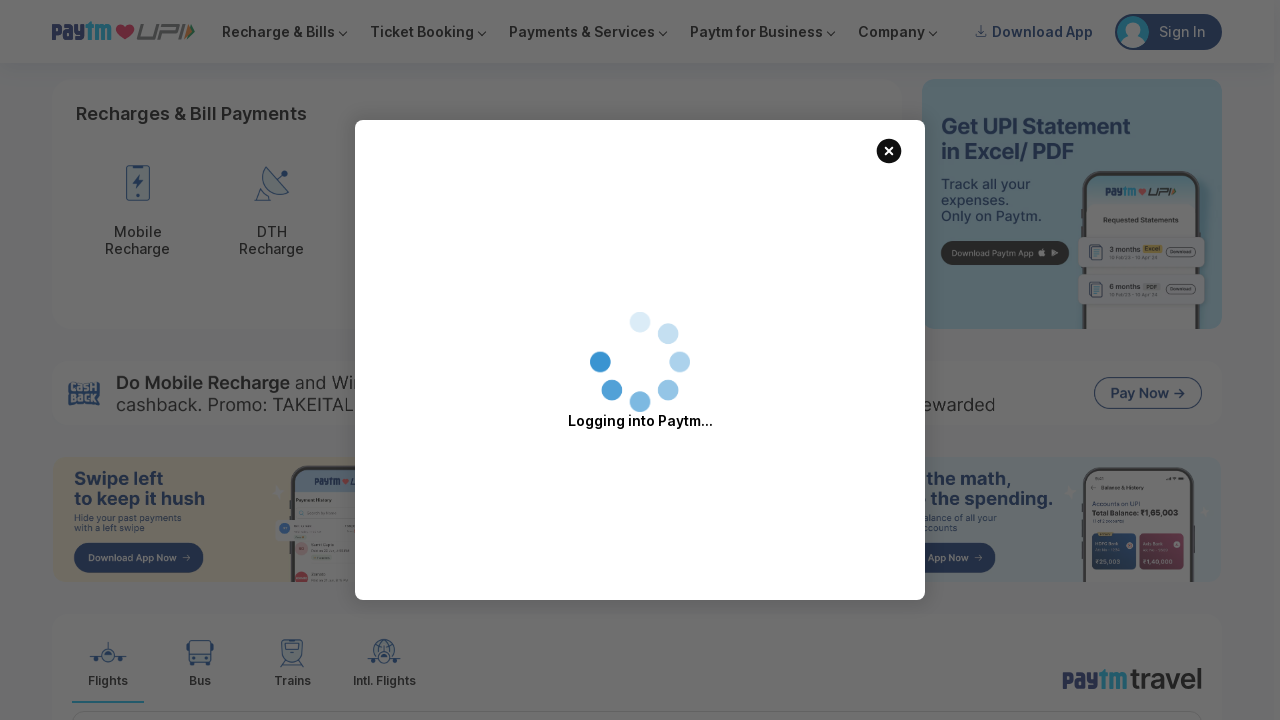

Retrieved all frames from the page
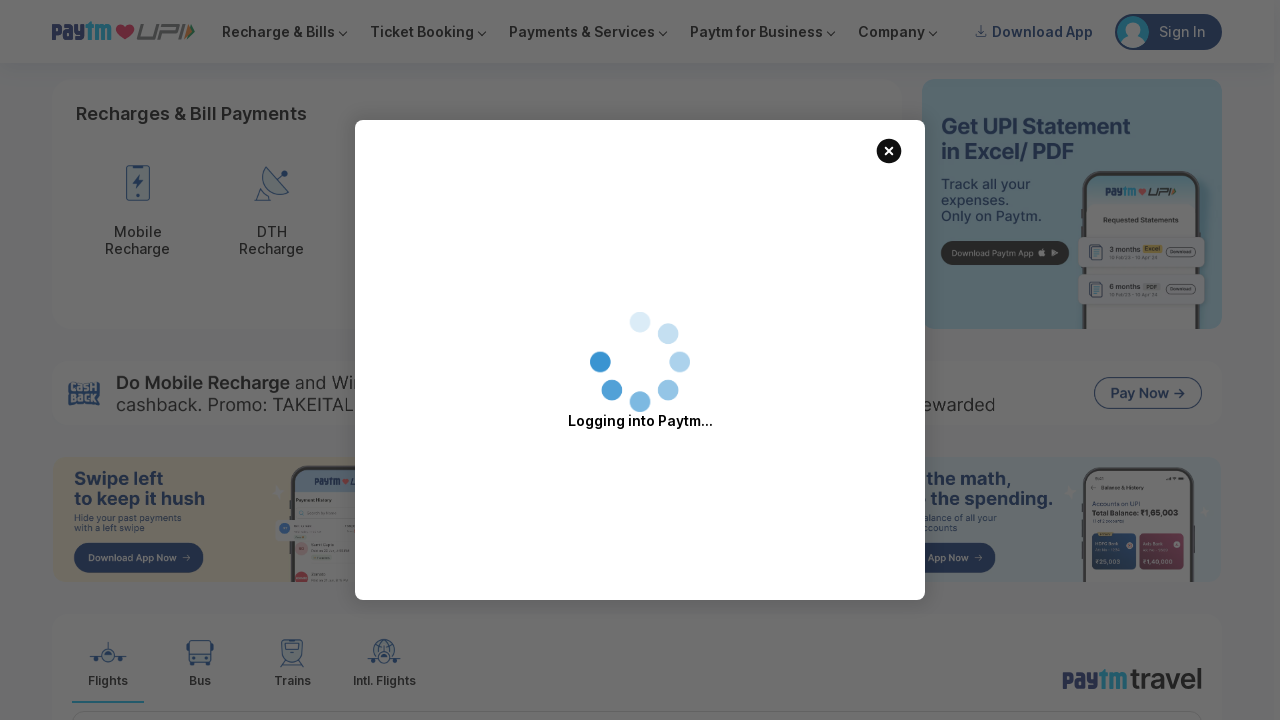

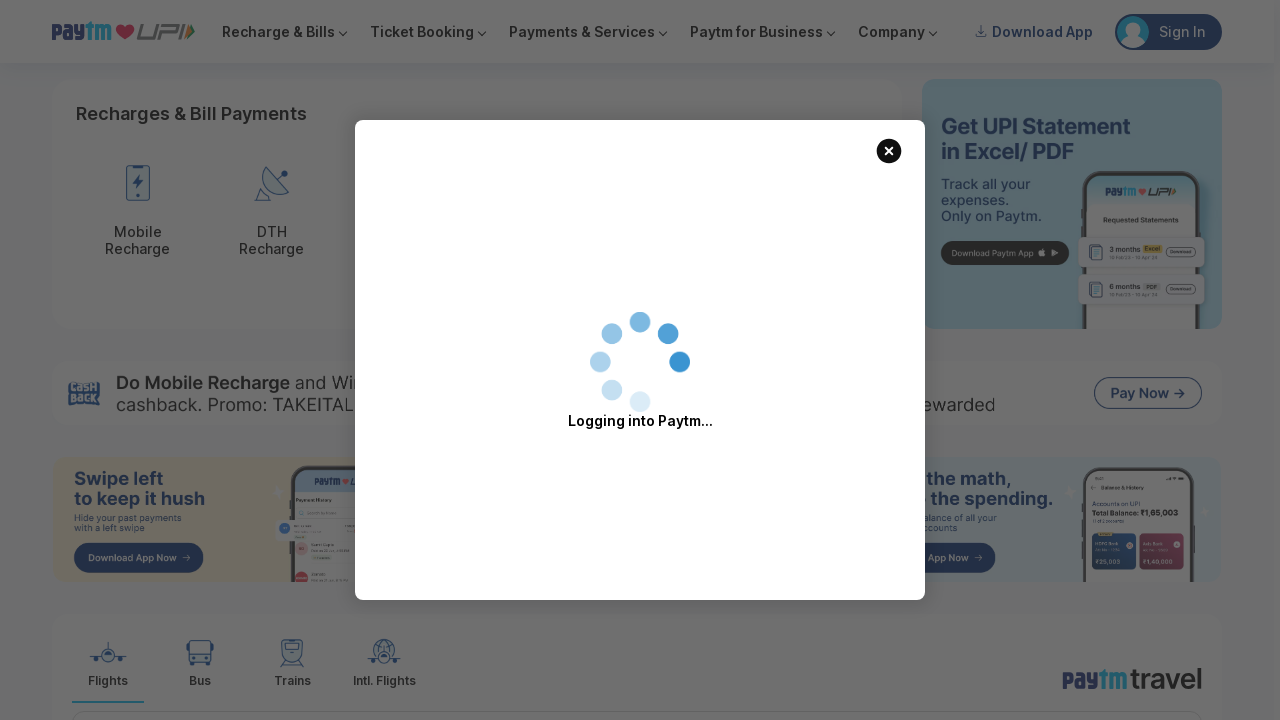